Tests registration form by filling first name, last name, and email fields, then submitting the form and verifying successful registration message

Starting URL: http://suninjuly.github.io/registration1.html

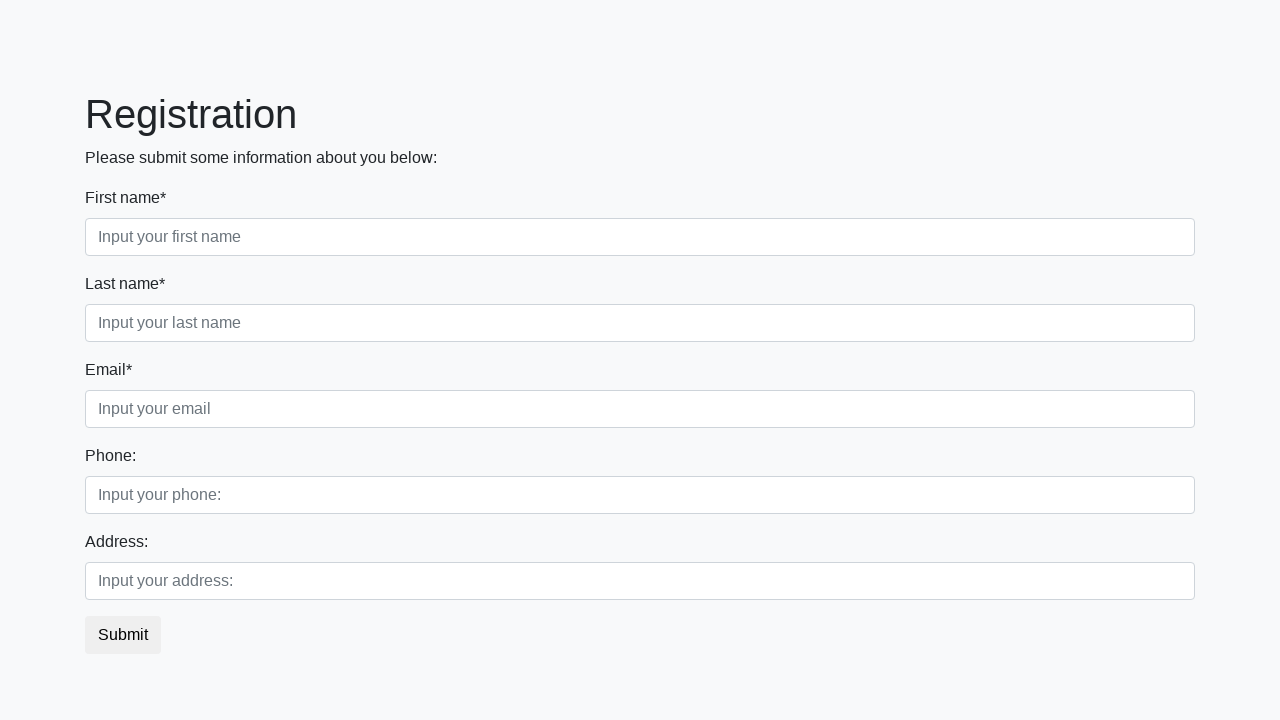

Navigated to registration form page
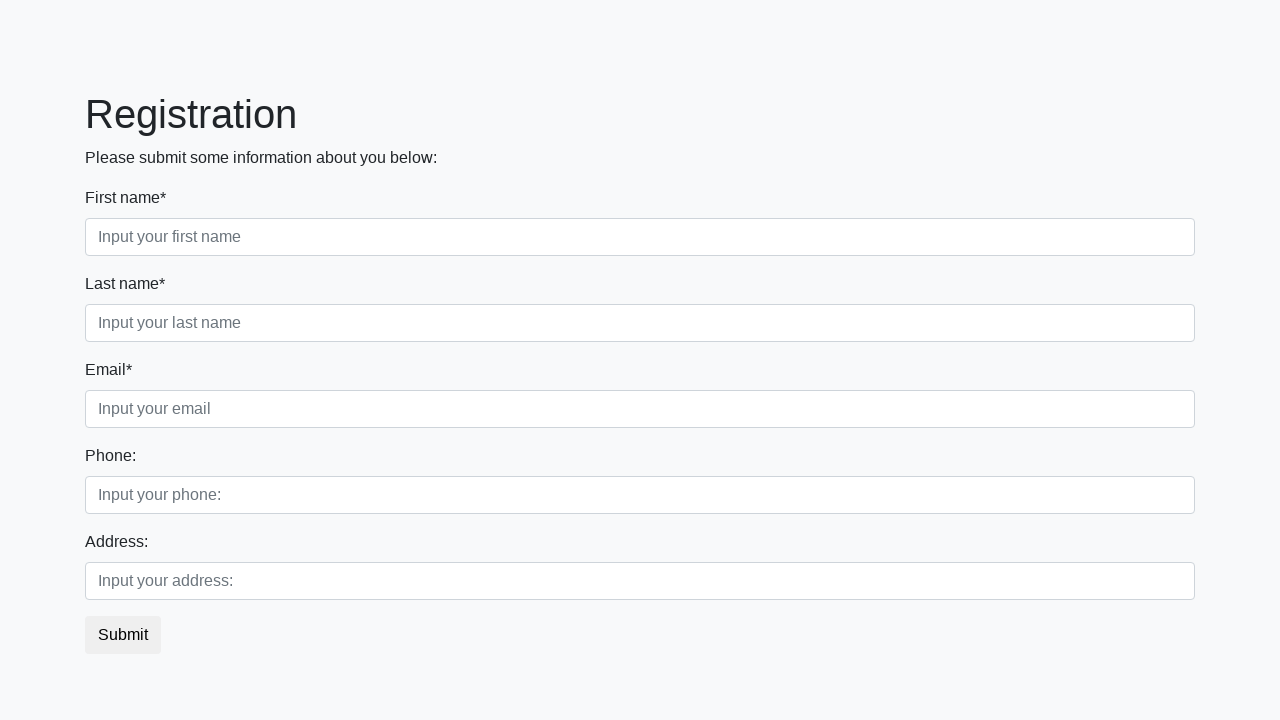

Filled first name field with 'John' on //input[@placeholder='Input your first name']
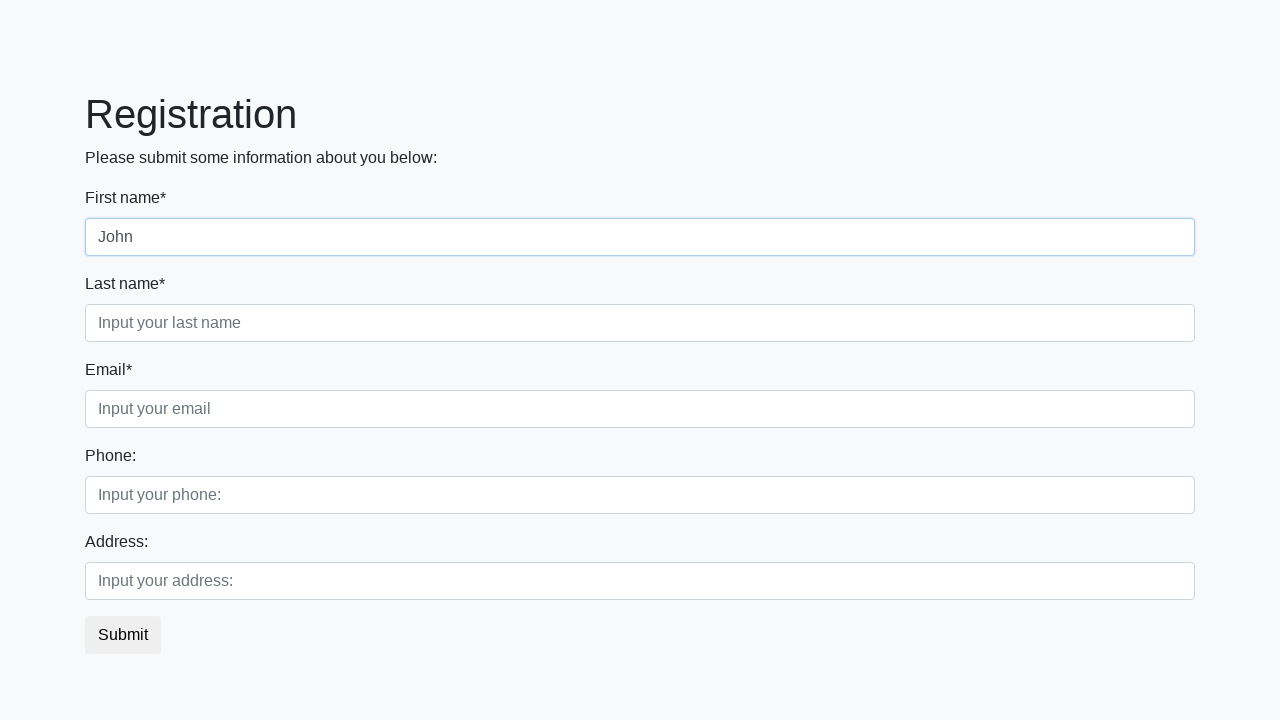

Filled last name field with 'Smith' on //input[@placeholder='Input your last name']
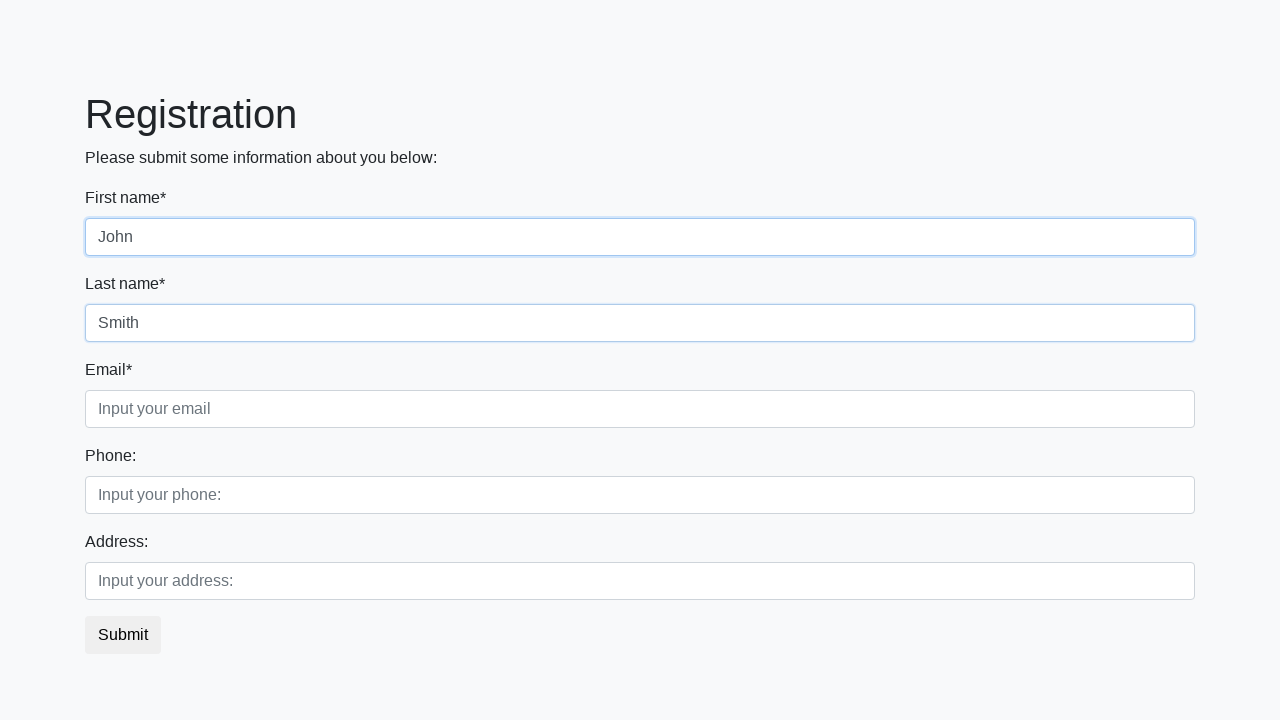

Filled email field with 'john.smith@example.com' on //input[@placeholder='Input your email']
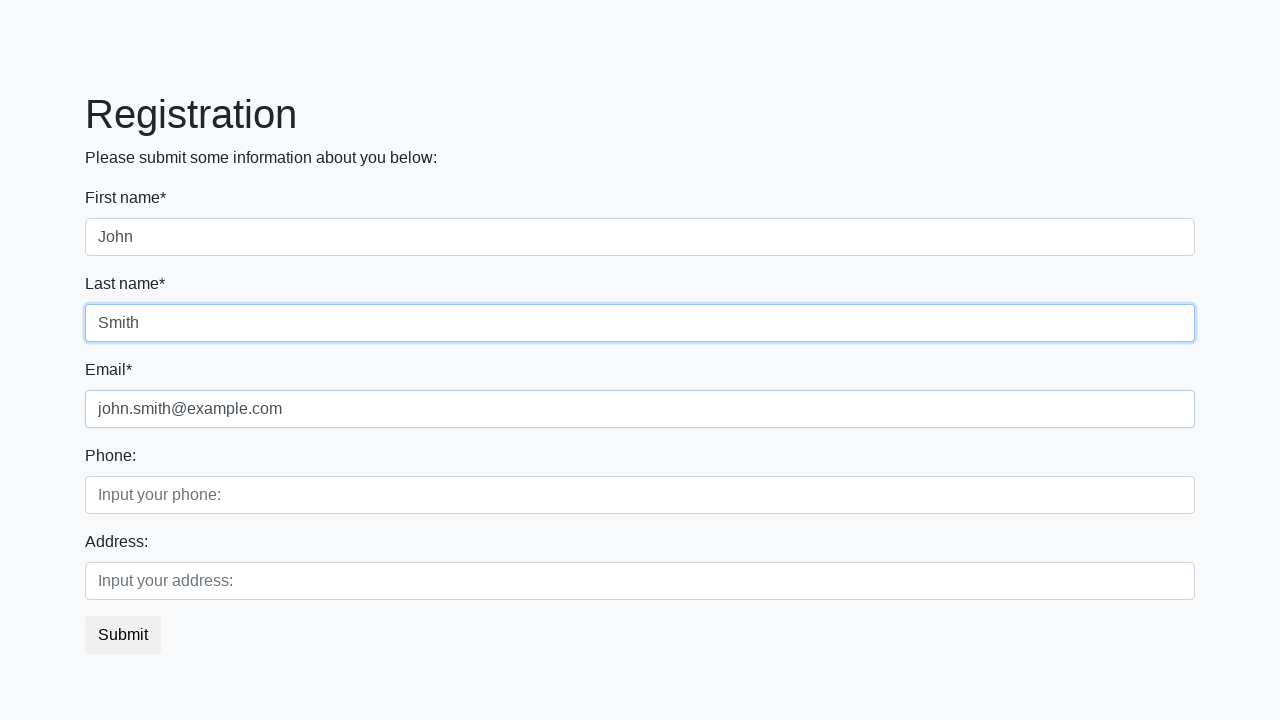

Clicked submit button to register at (123, 635) on button.btn
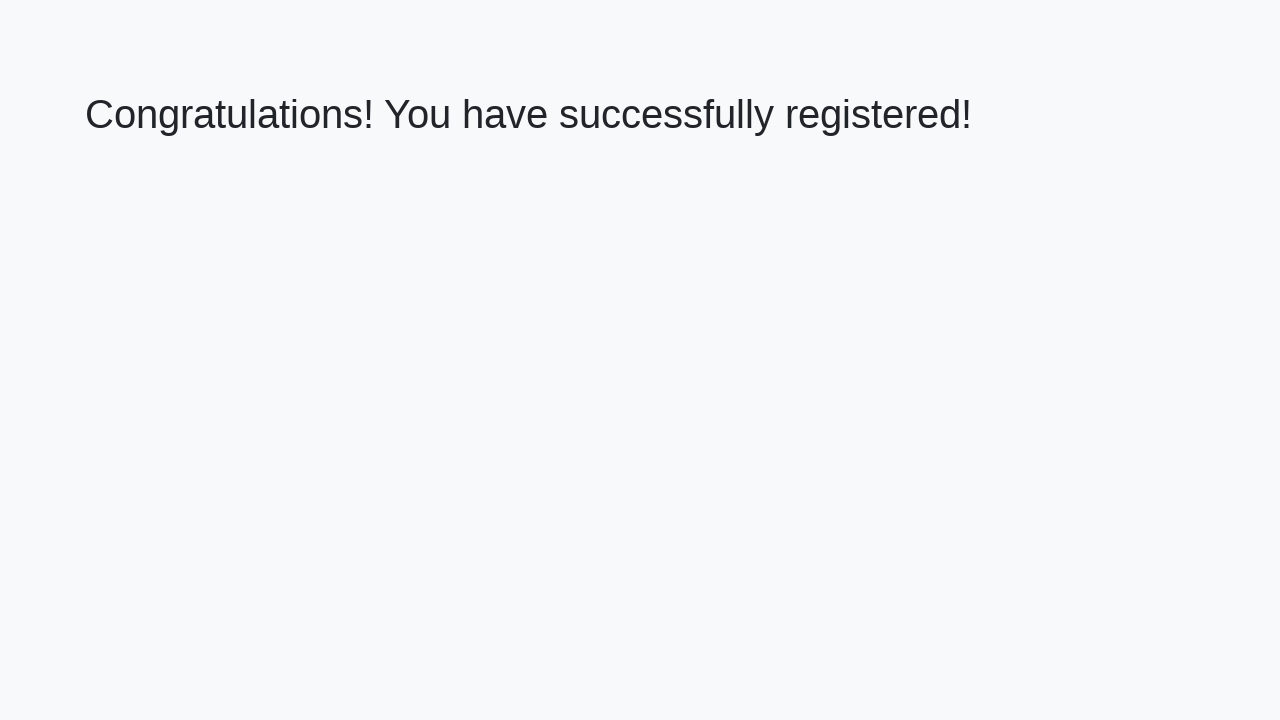

Success message header loaded
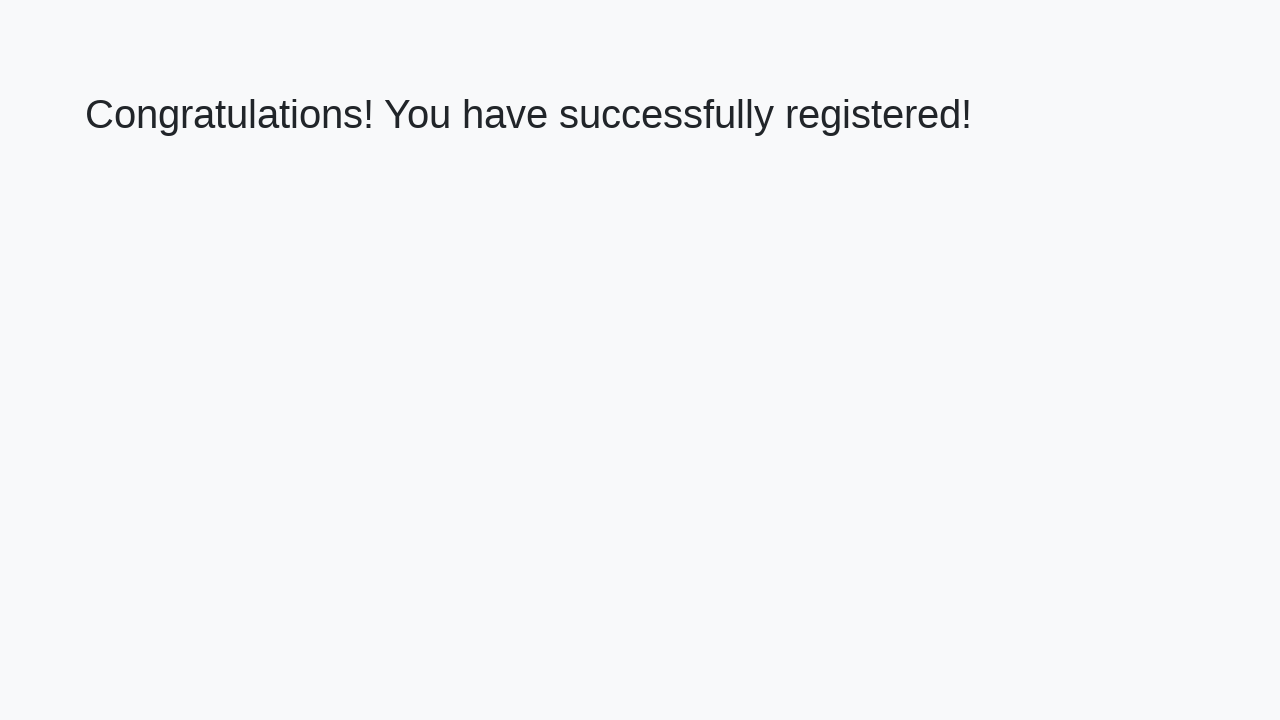

Retrieved success message text
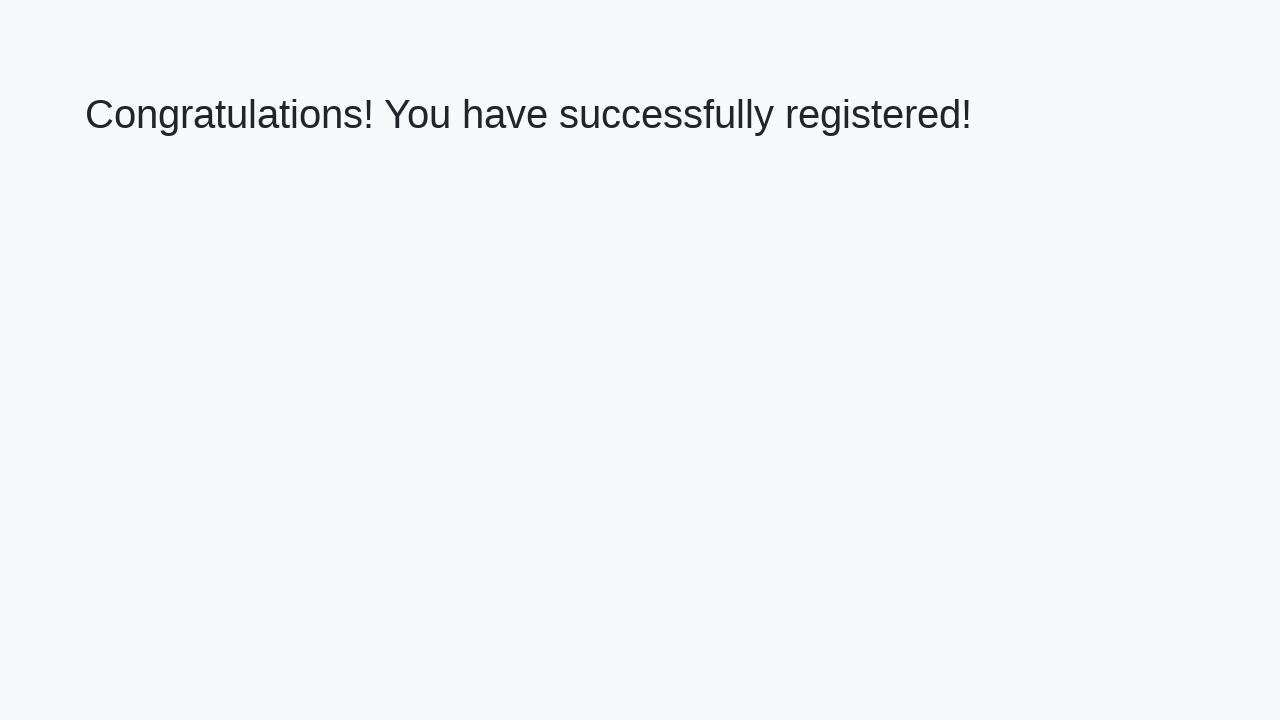

Verified successful registration message displayed
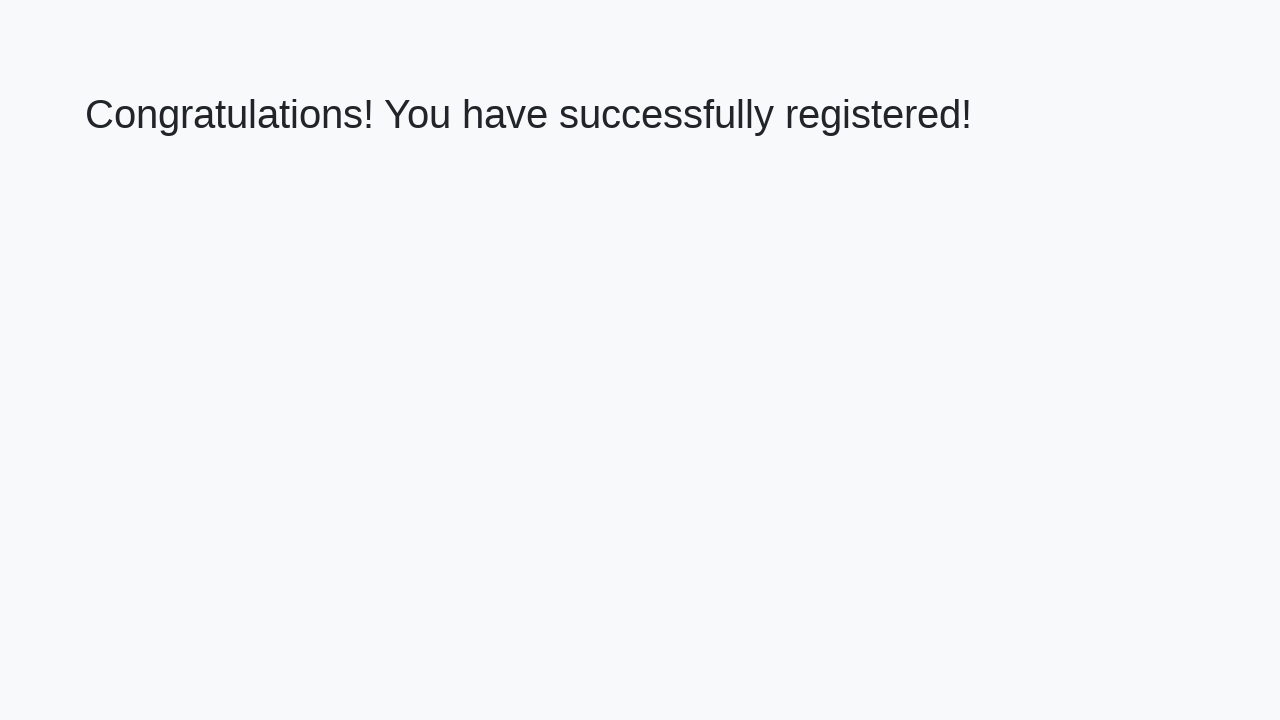

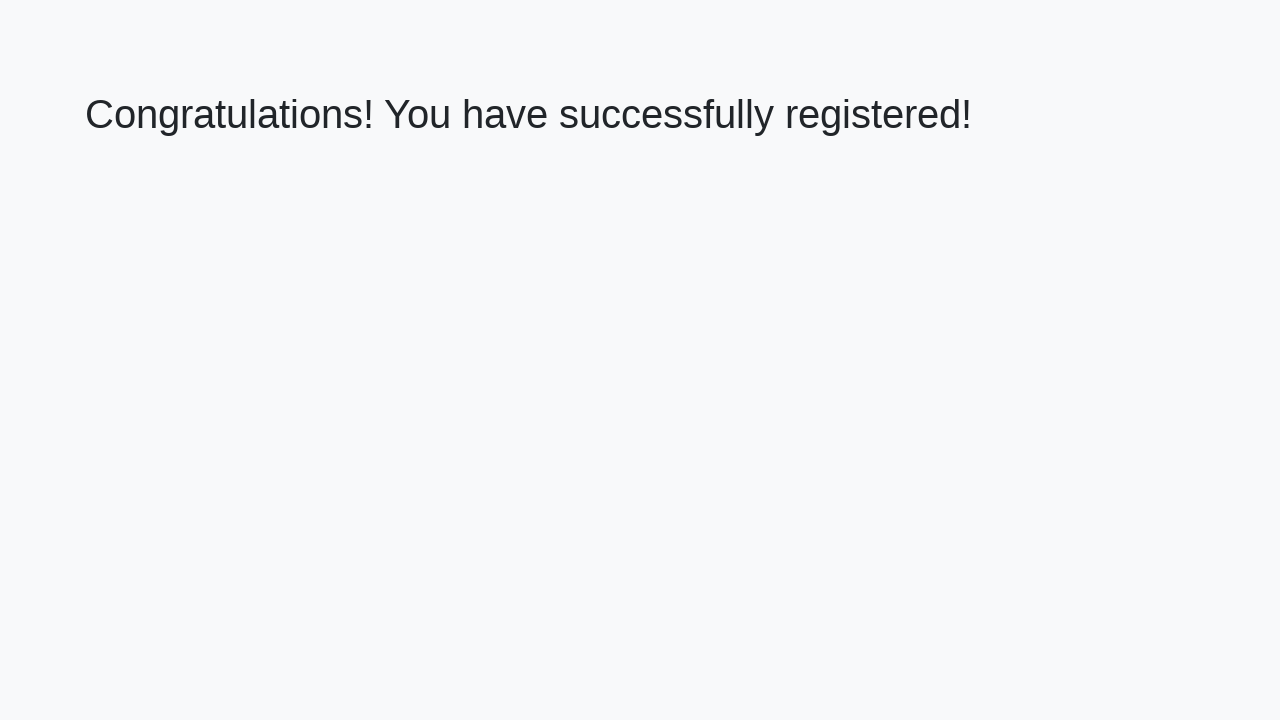